Tests the text box form submission on DemoQA by filling in the Full Name and Current Address fields, clicking submit, and verifying the submitted data appears in the output section.

Starting URL: https://demoqa.com/text-box

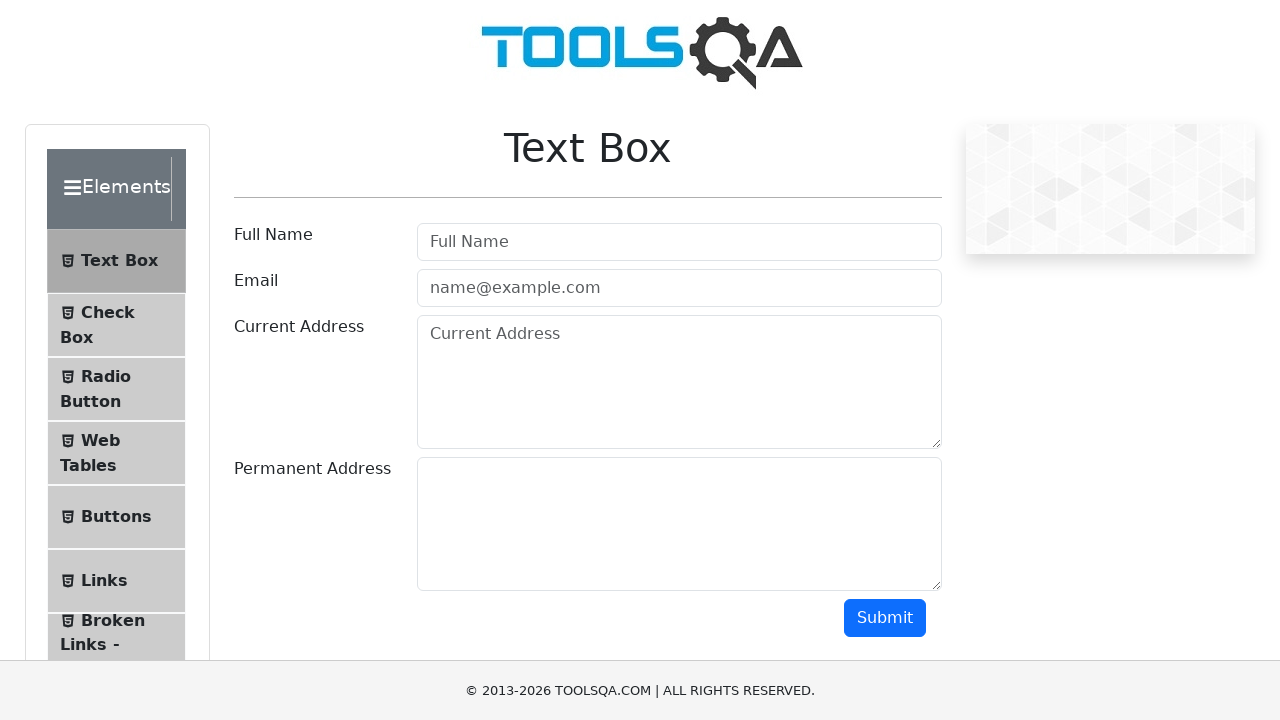

Waited for Full Name input field to load
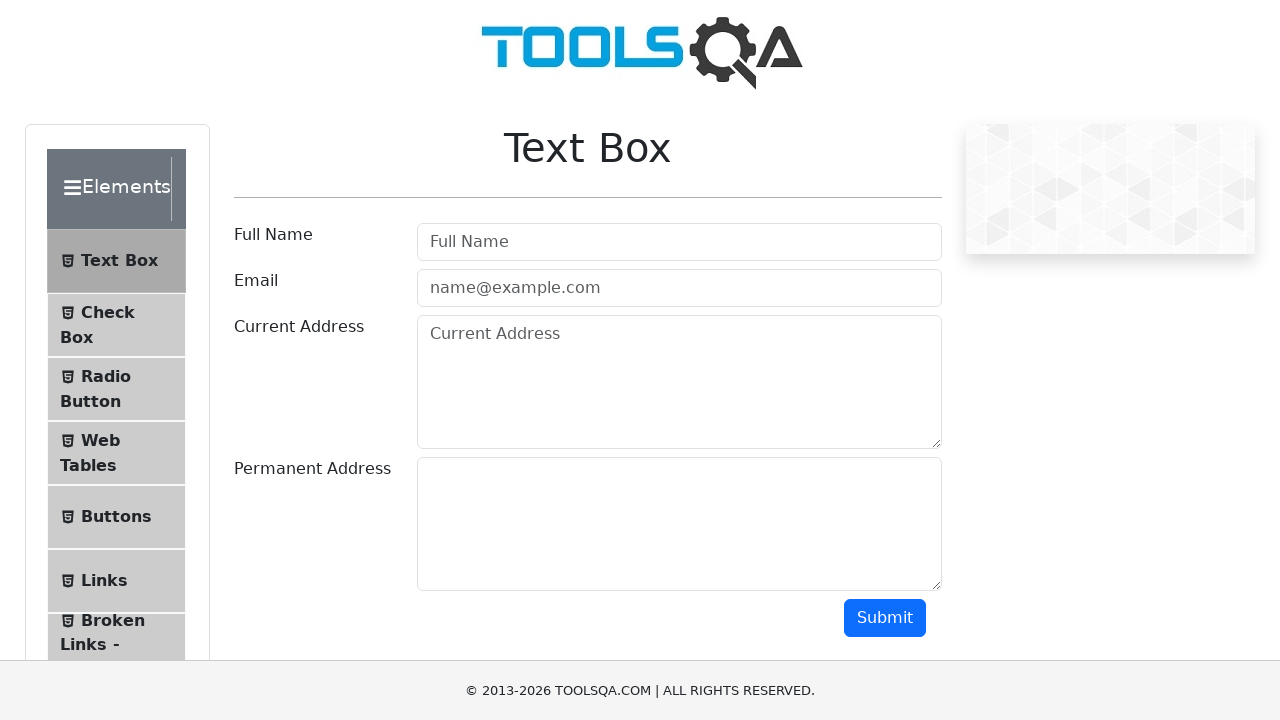

Filled Full Name field with 'Иван Иванов' on #userName
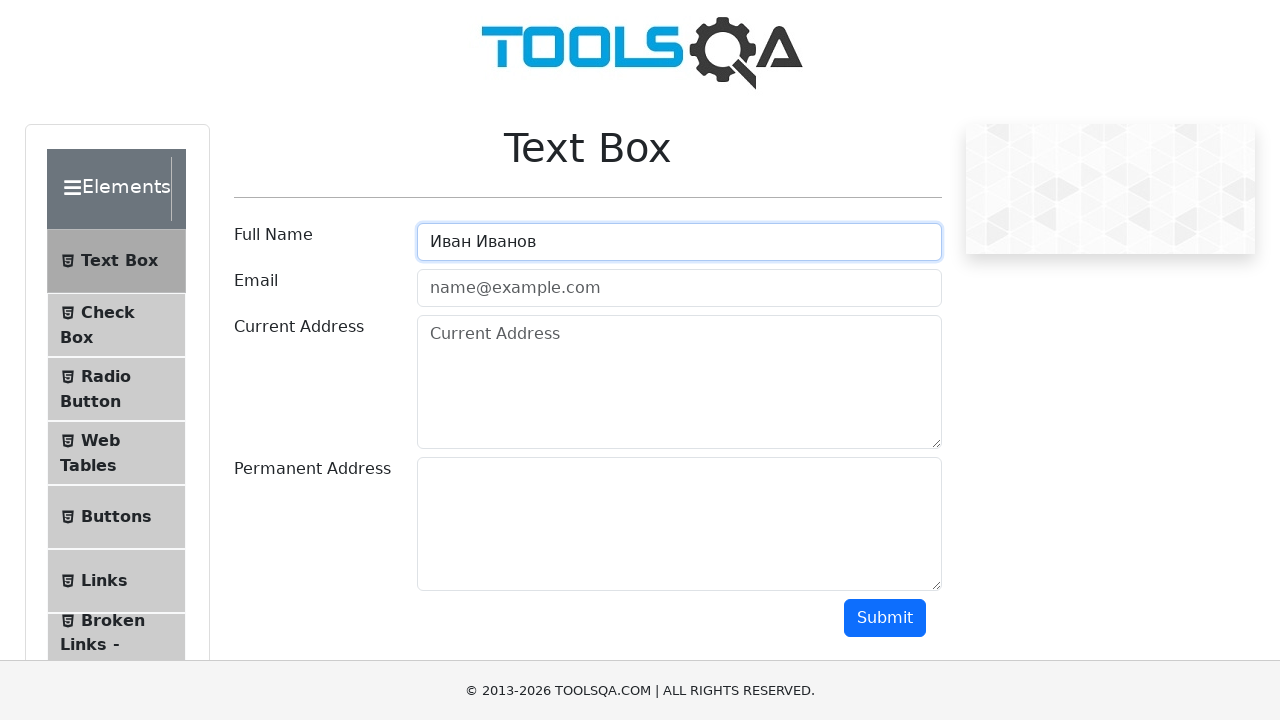

Filled Current Address field with 'ул. Пушкина, д. Колотушкина, 123456' on #currentAddress
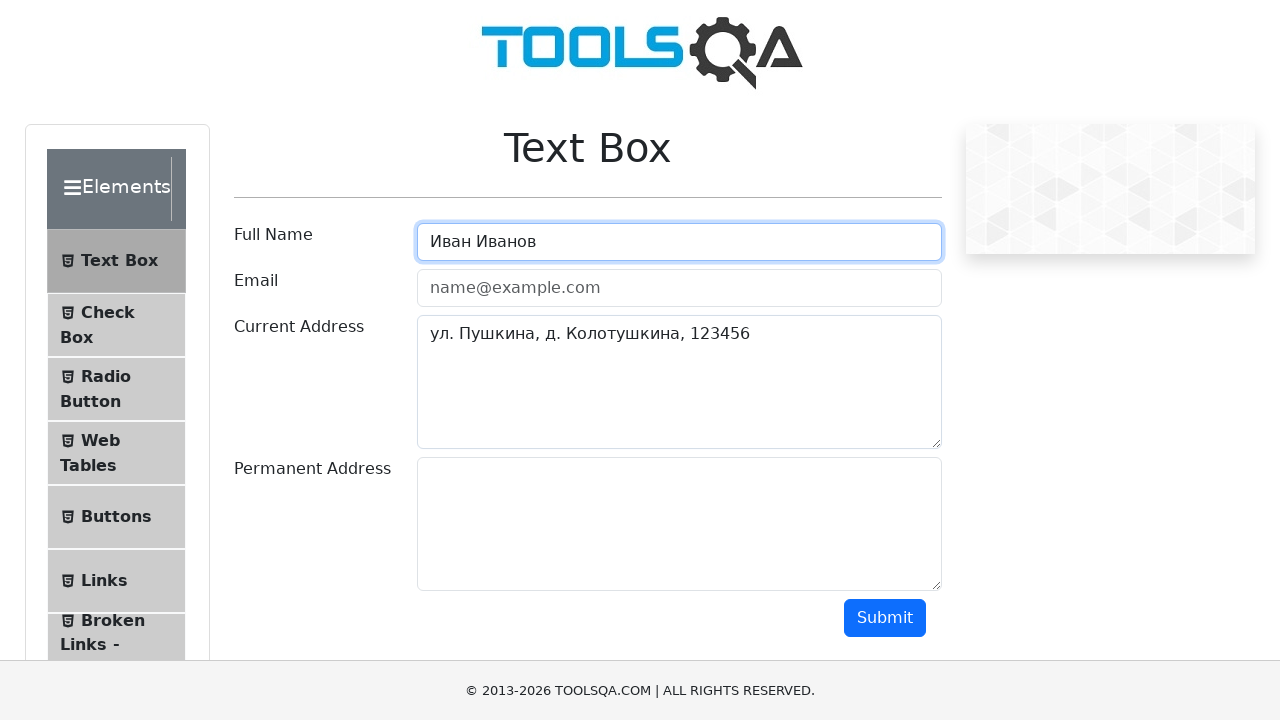

Scrolled submit button into view
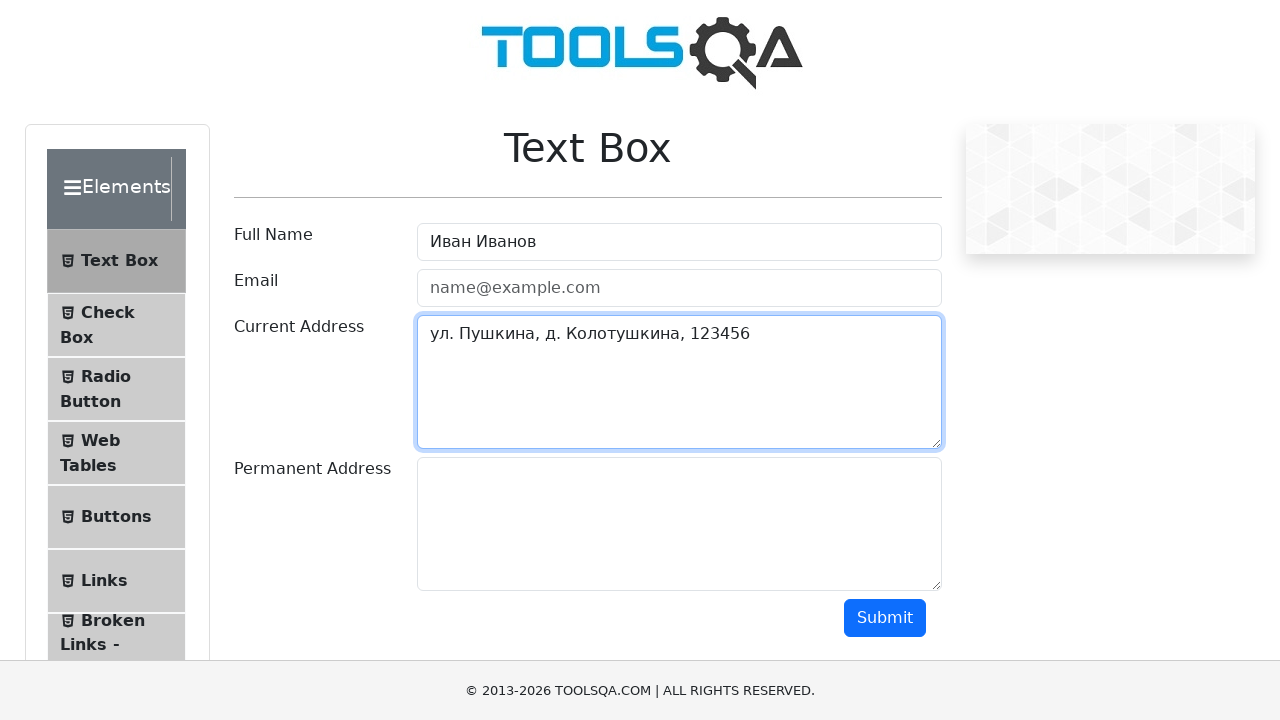

Clicked submit button at (885, 618) on #submit
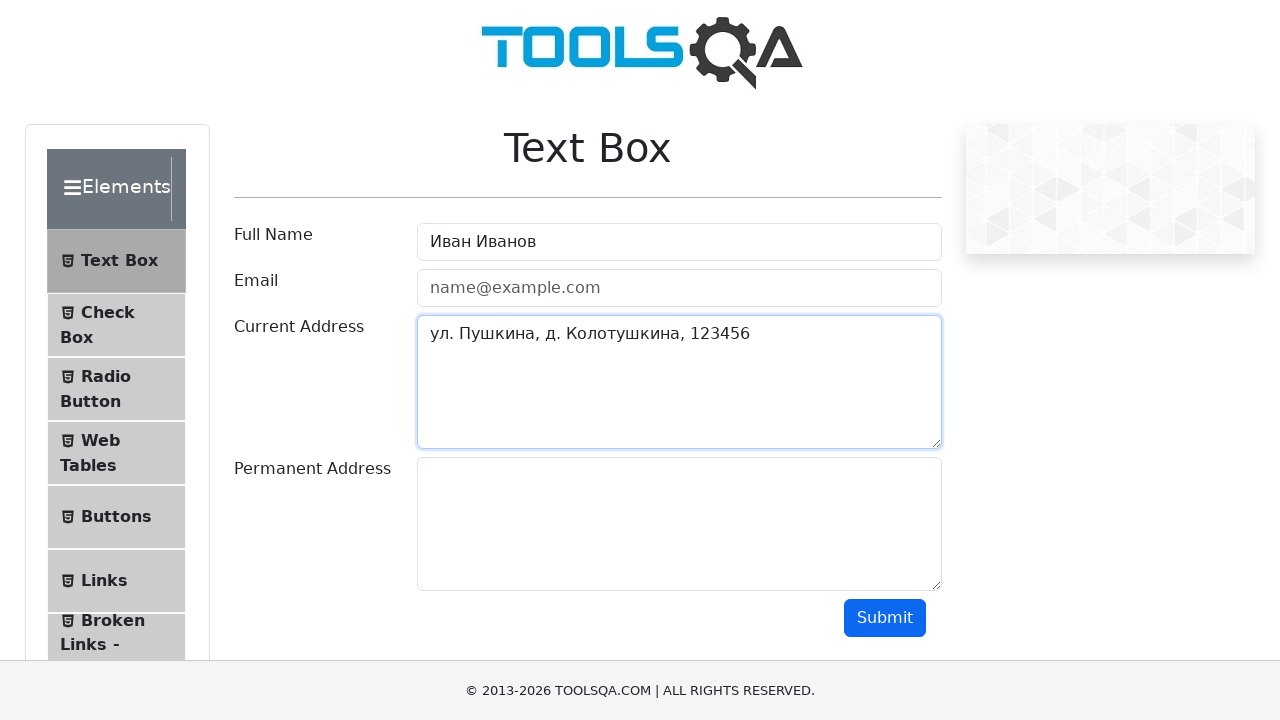

Output section loaded
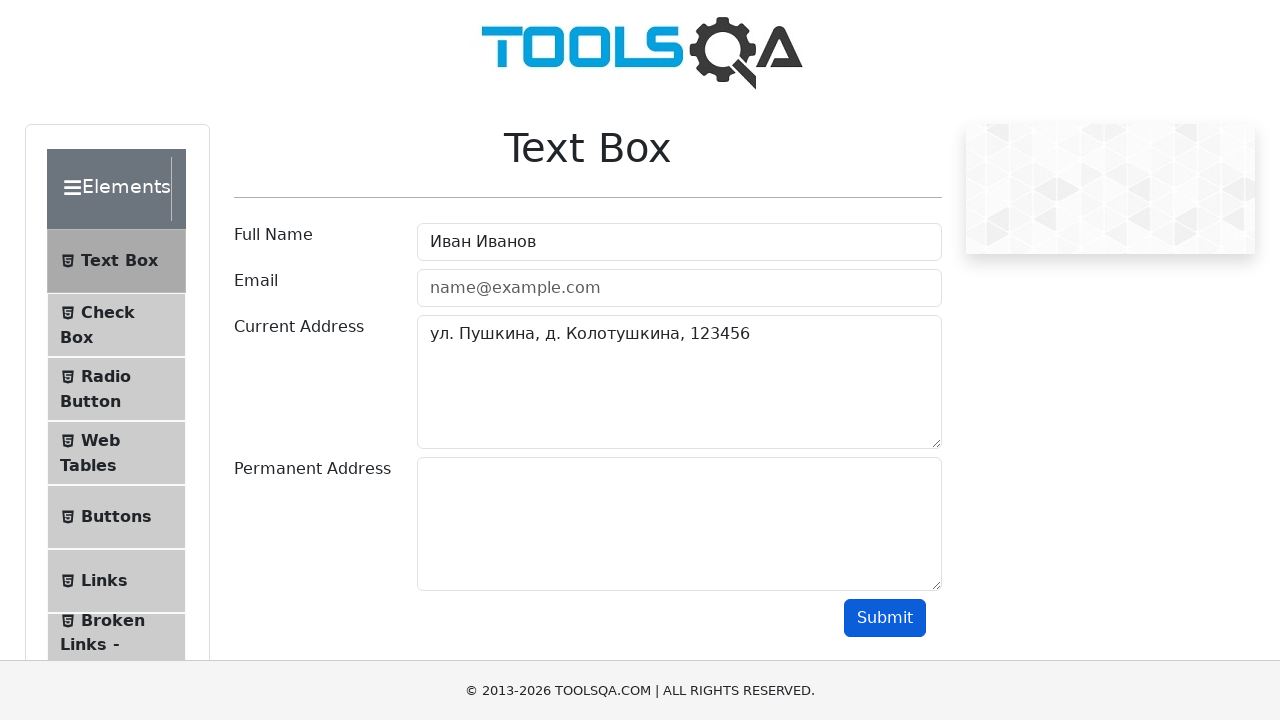

Name output element is visible
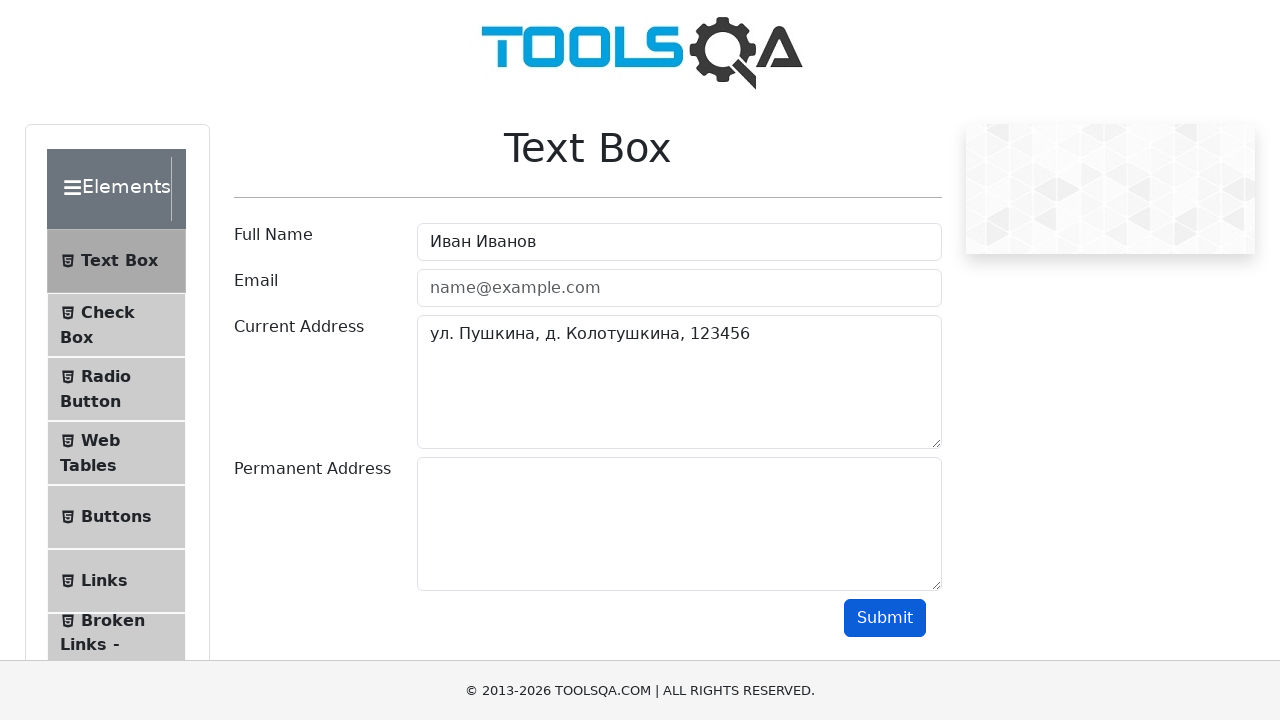

Verified submitted Full Name 'Иван Иванов' appears in output
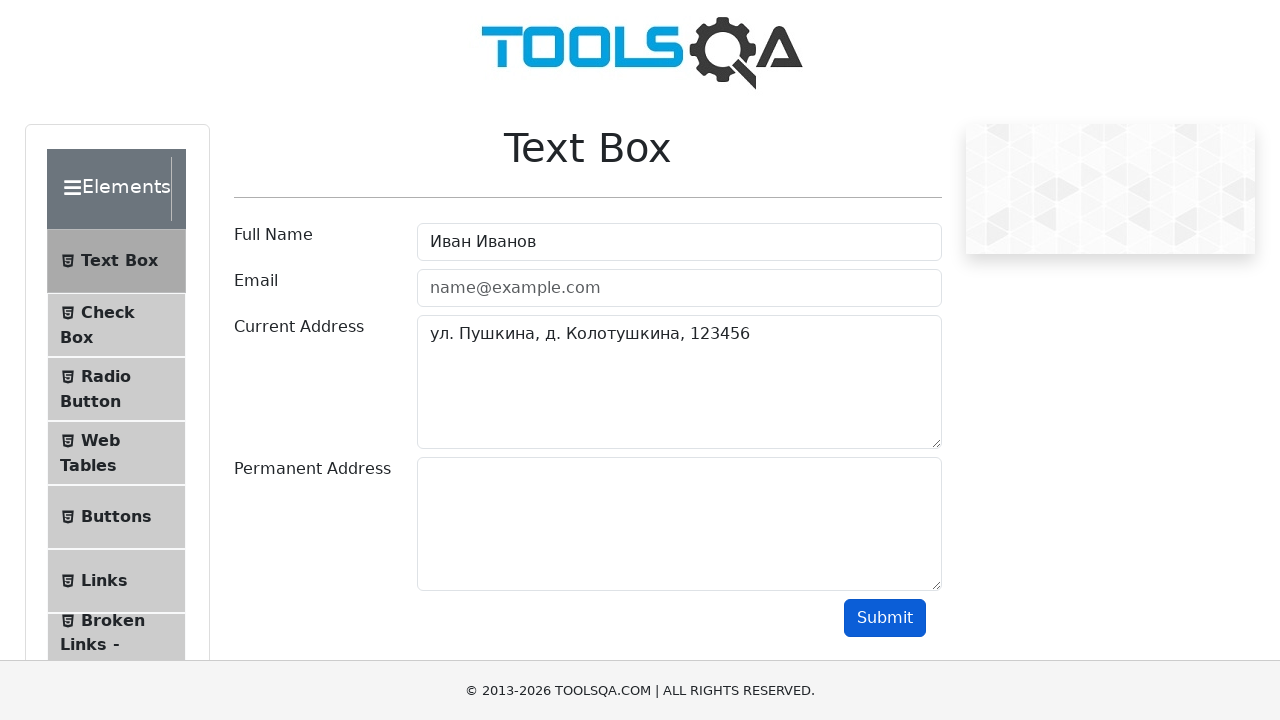

Verified submitted Current Address 'ул. Пушкина, д. Колотушкина, 123456' appears in output
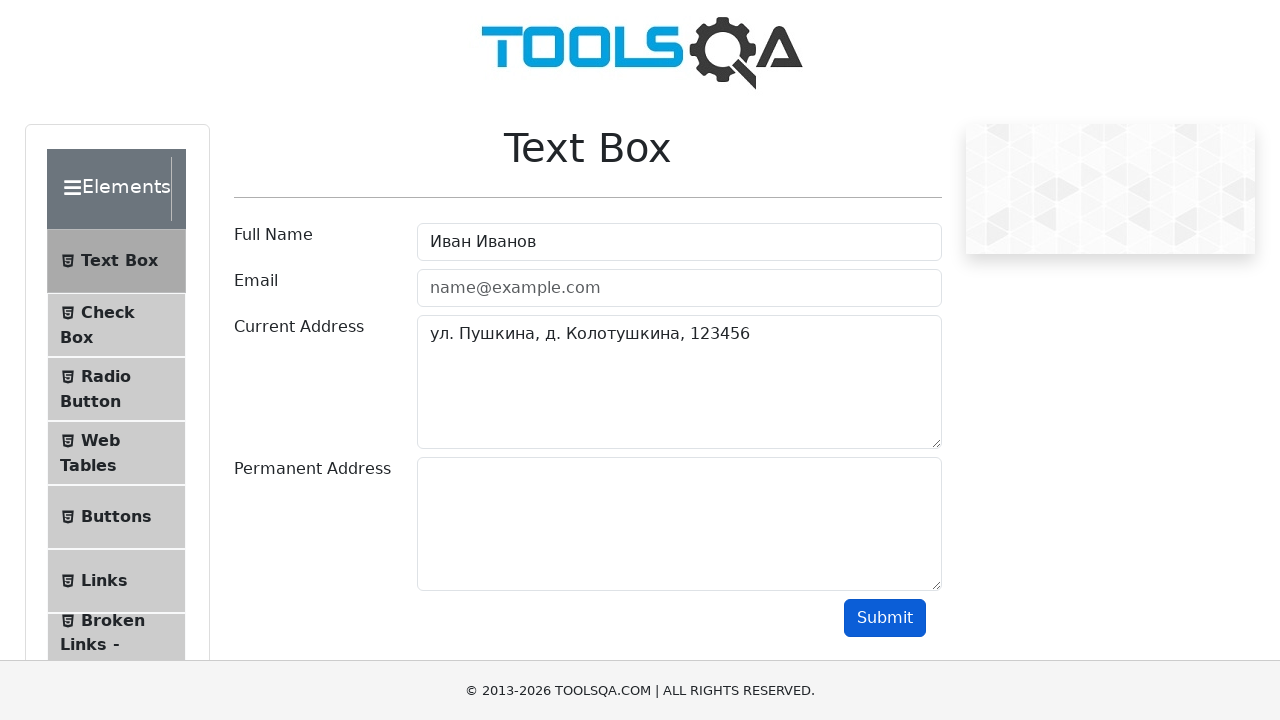

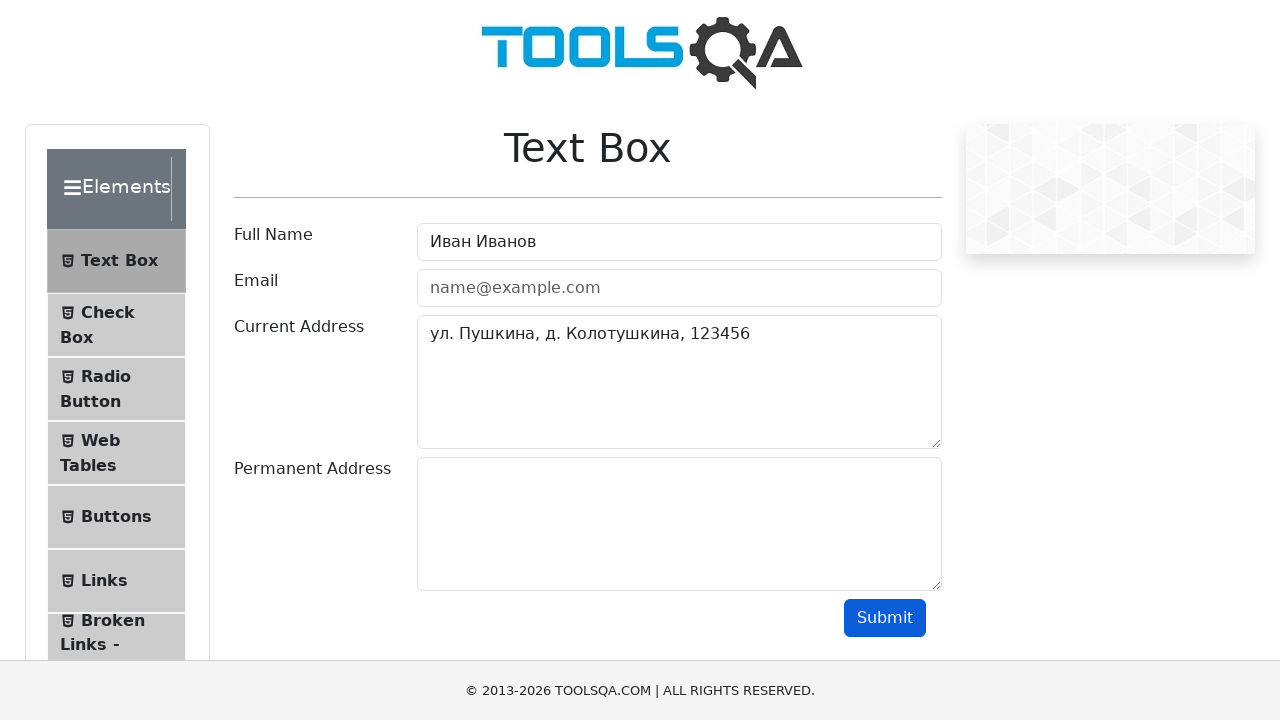